Tests radio button interaction on a practice form by clicking the Male gender option and verifying its properties

Starting URL: https://demoqa.com/automation-practice-form

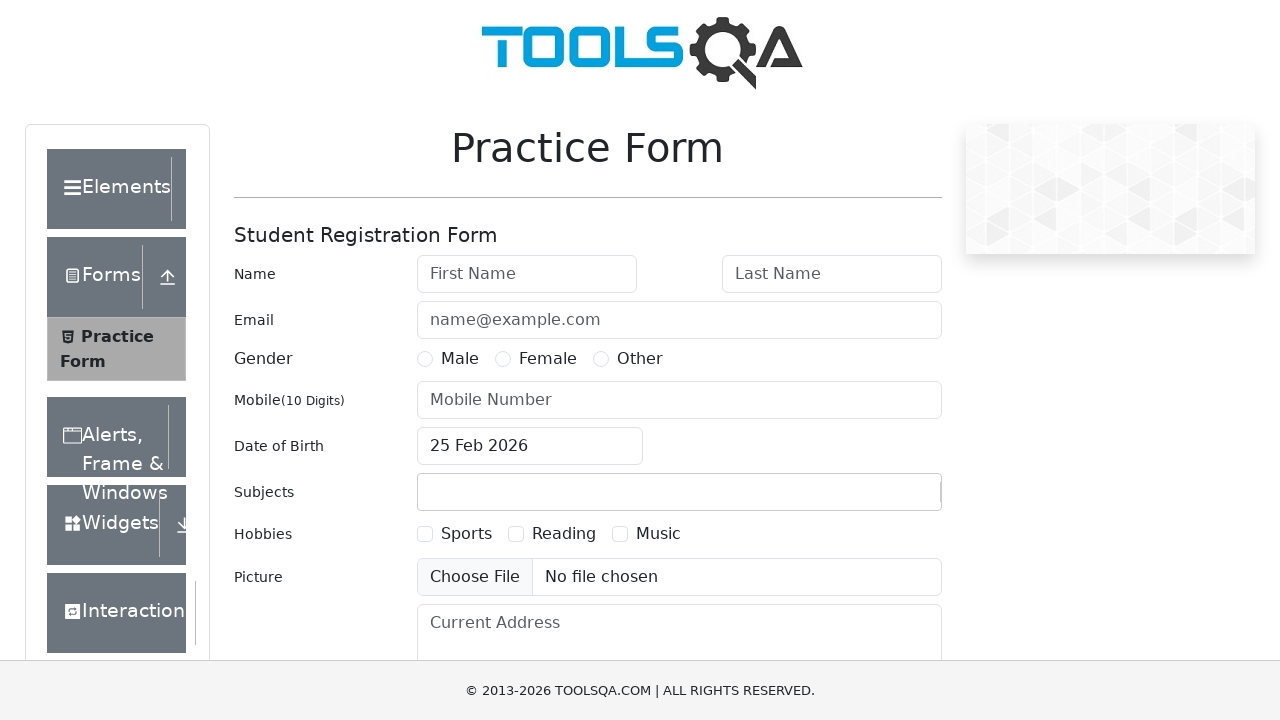

Clicked on the Male radio button option at (460, 359) on xpath=//label[normalize-space()='Male']
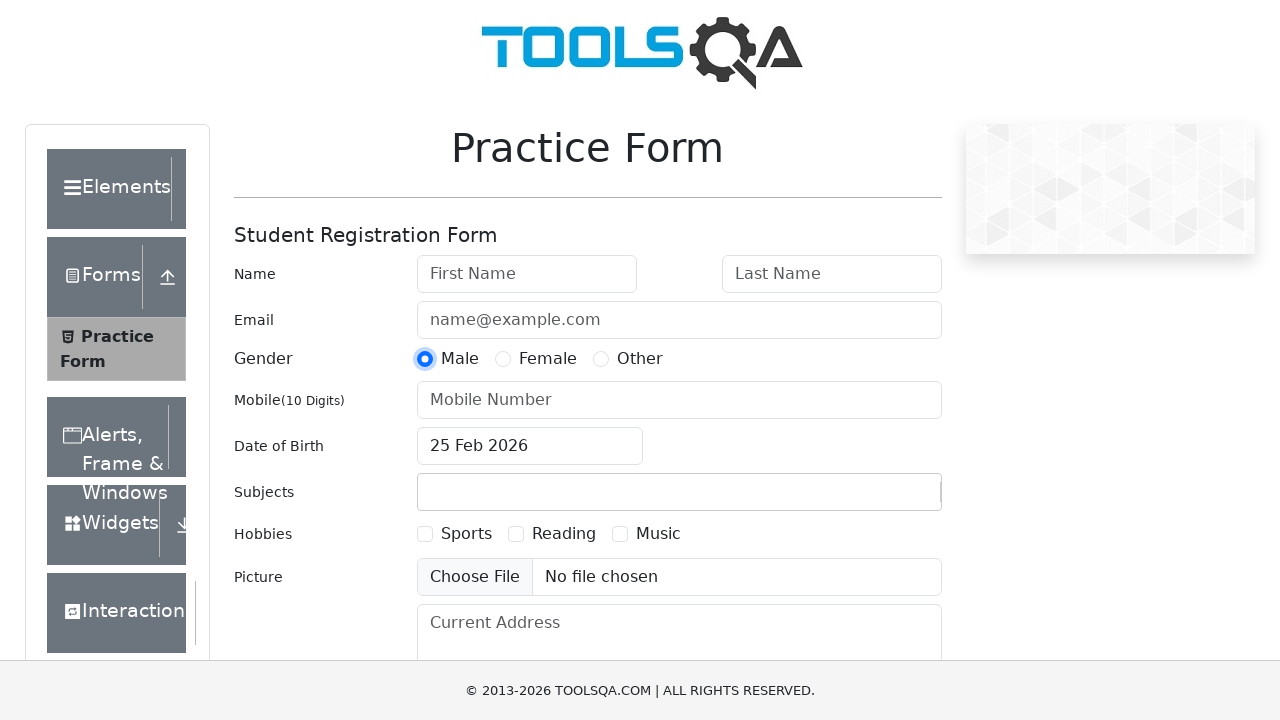

Verified that the Male radio button is visible
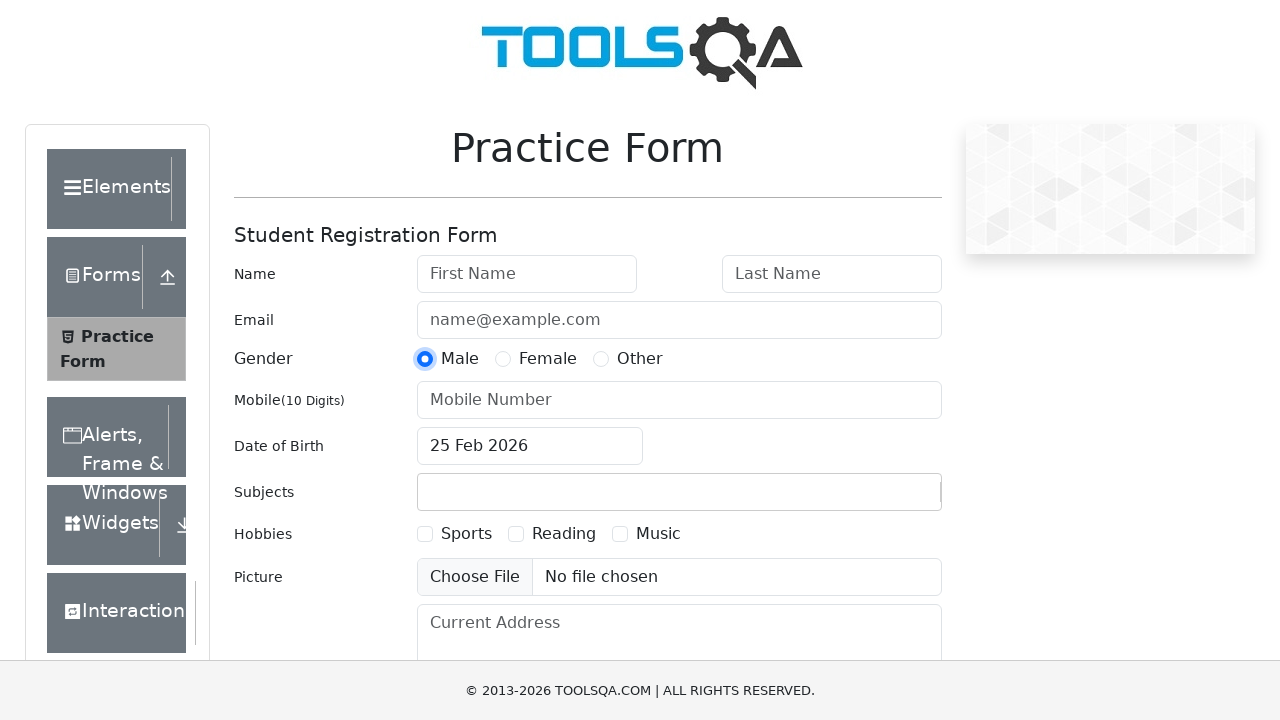

Retrieved text content of the Male radio button label
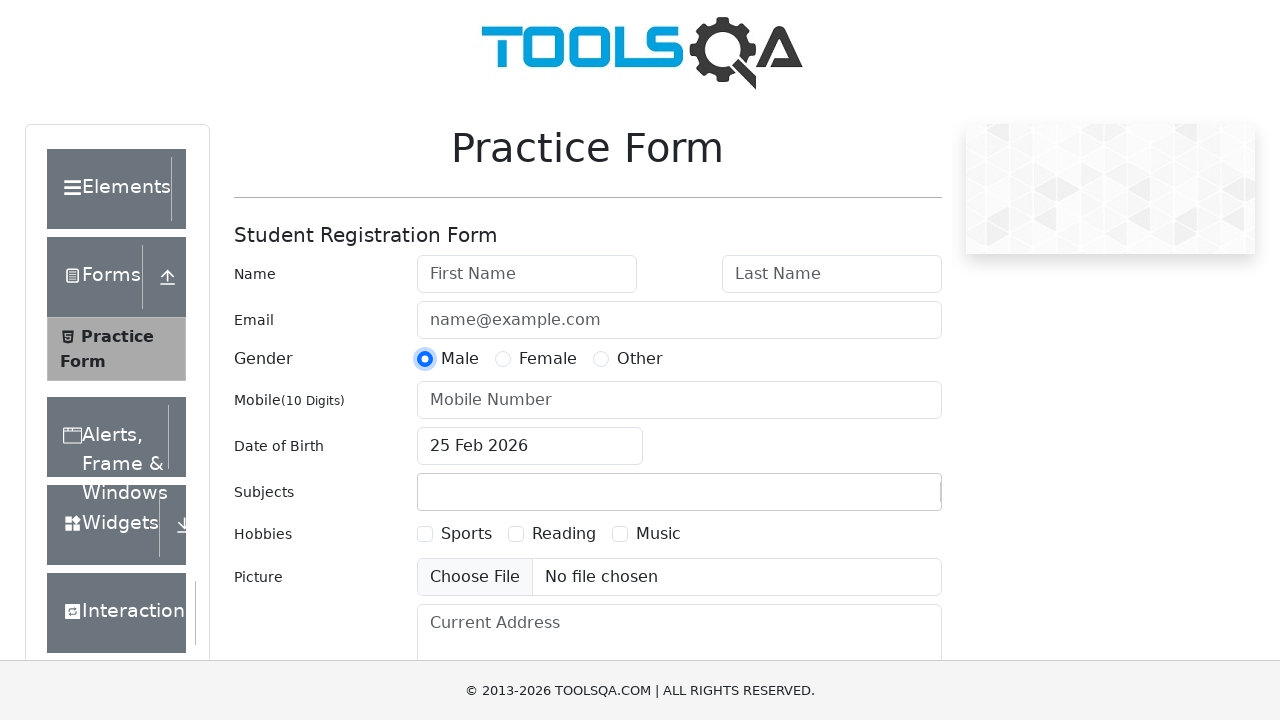

Retrieved class attribute value of the Male radio button label
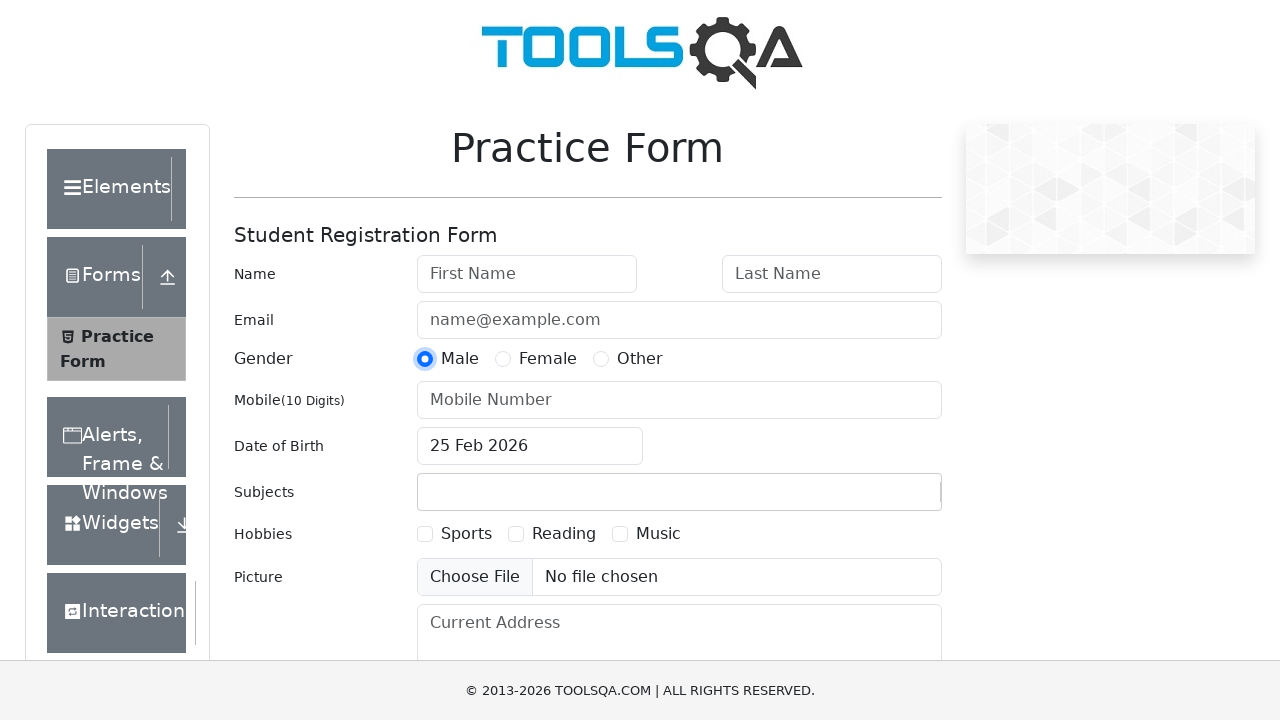

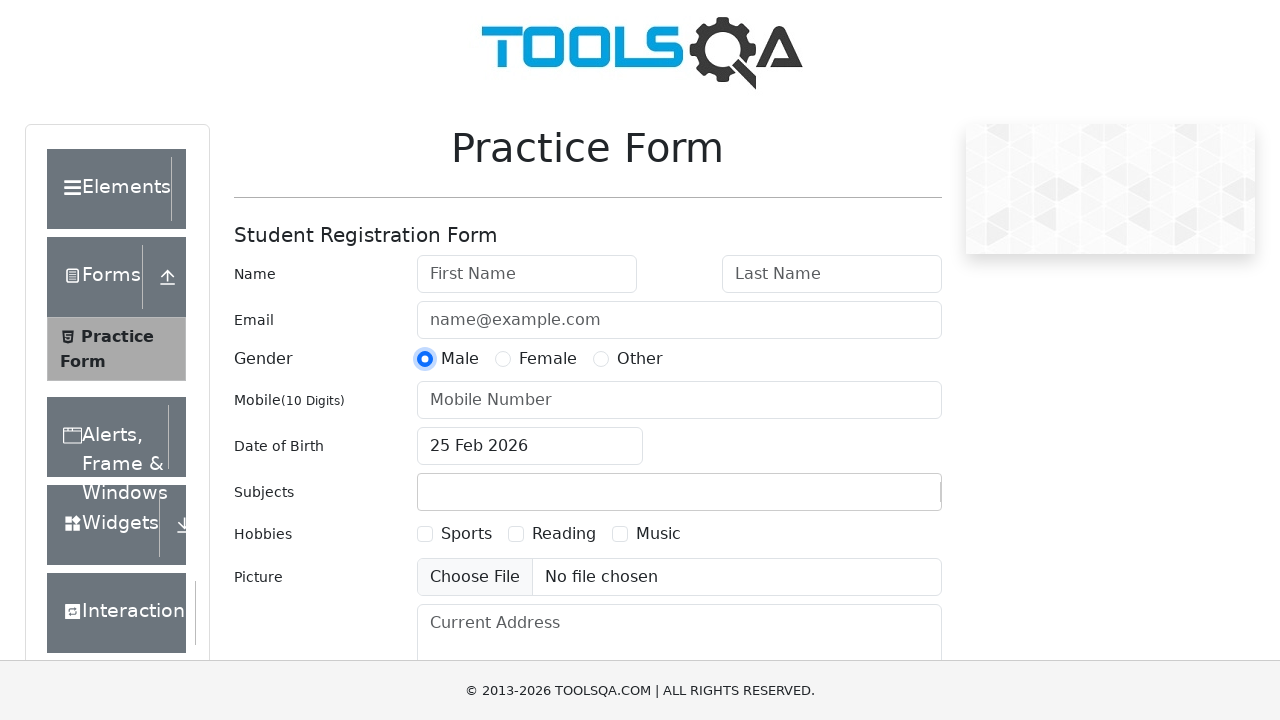